Verifies that the Top Deals page displays a table with product deals, checking that the table is visible and contains at least one row with product information columns.

Starting URL: https://rahulshettyacademy.com/seleniumPractise/#/offers

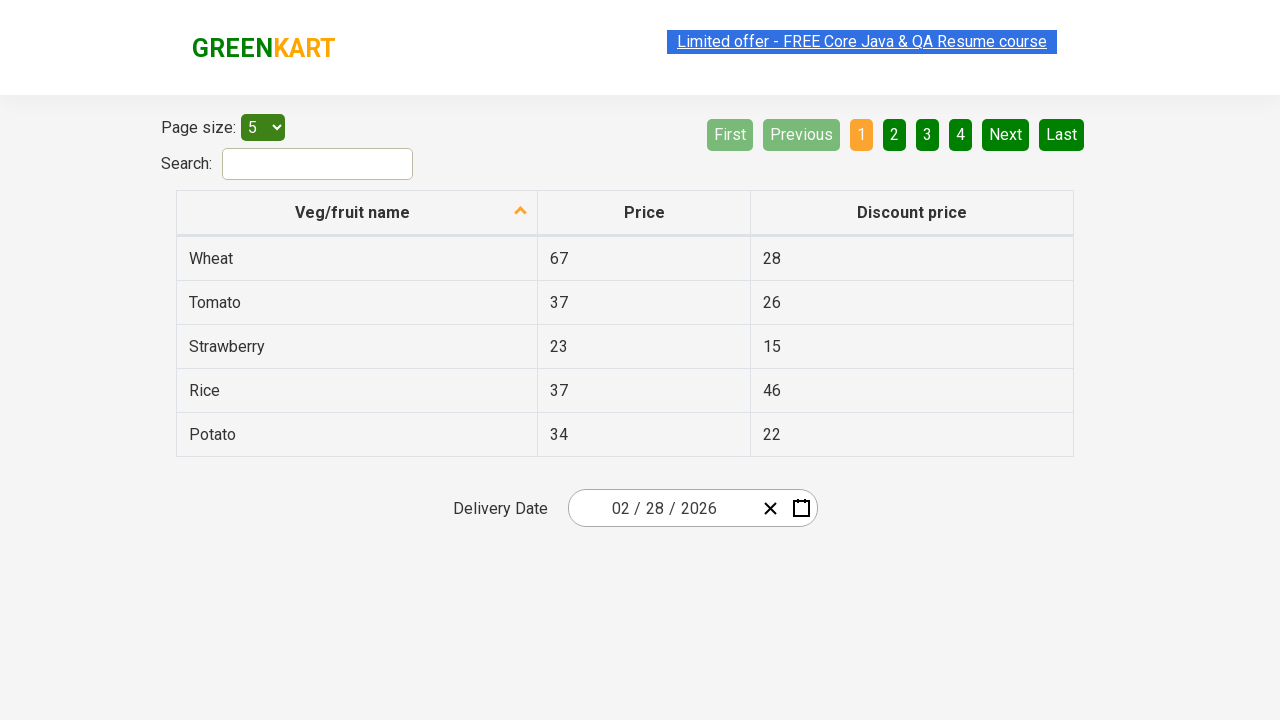

Waited for deals table to load
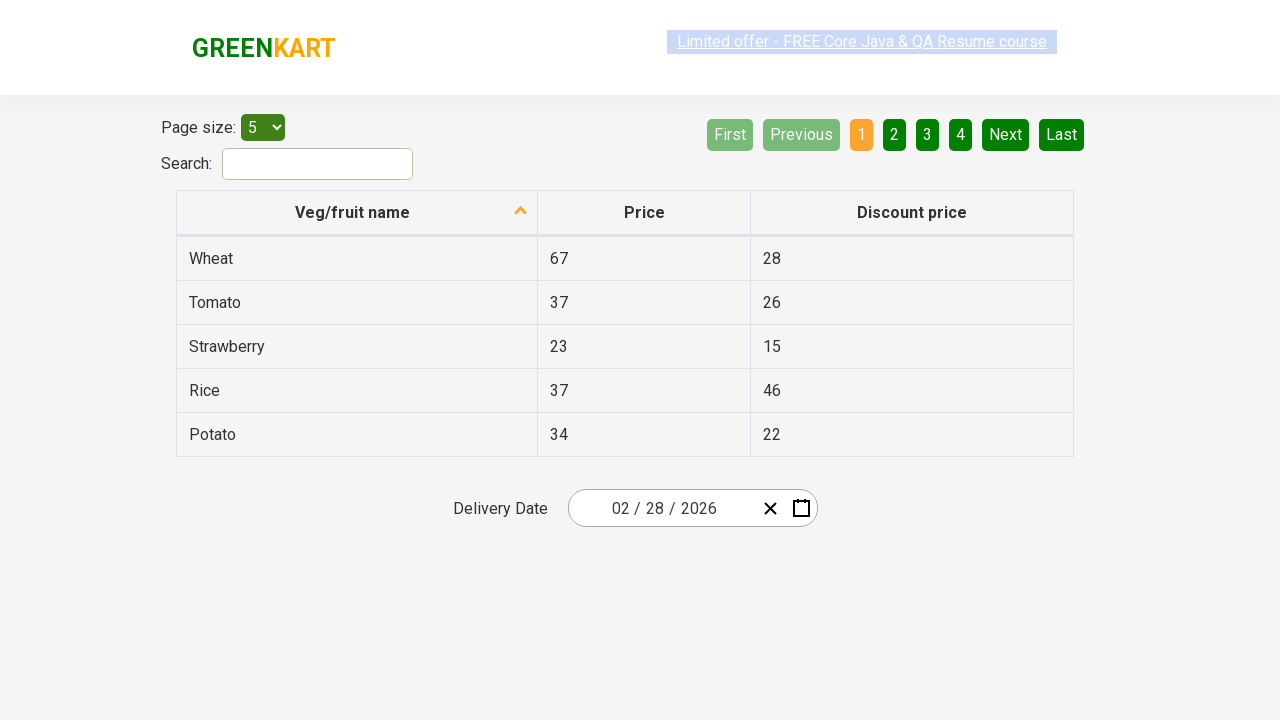

Verified deals table is visible on the page
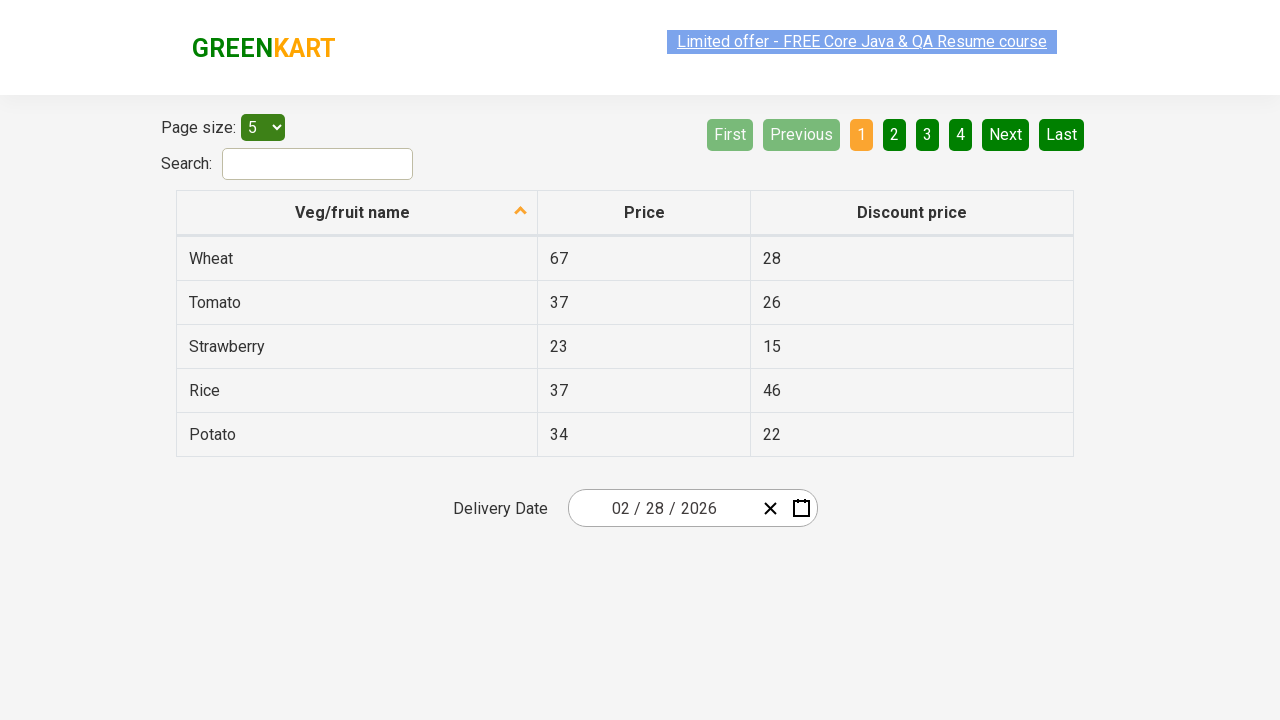

Verified table contains 6 row(s)
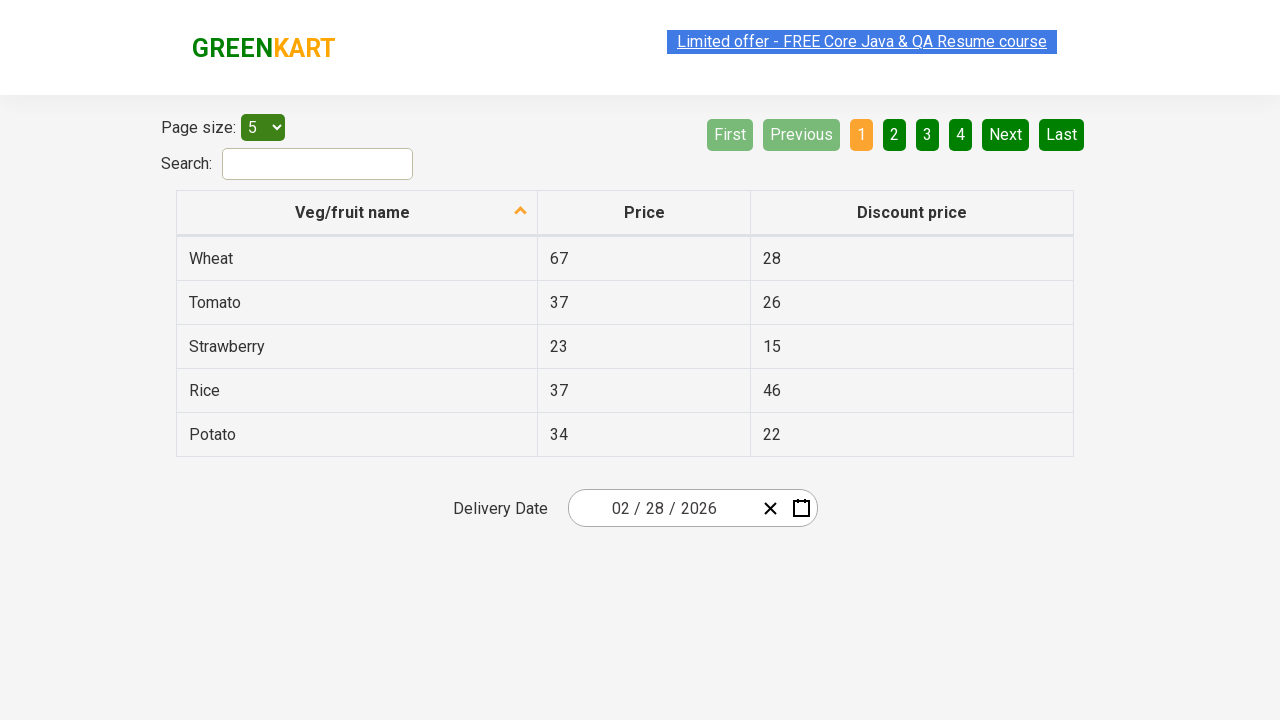

Verified product name column is visible in row 2
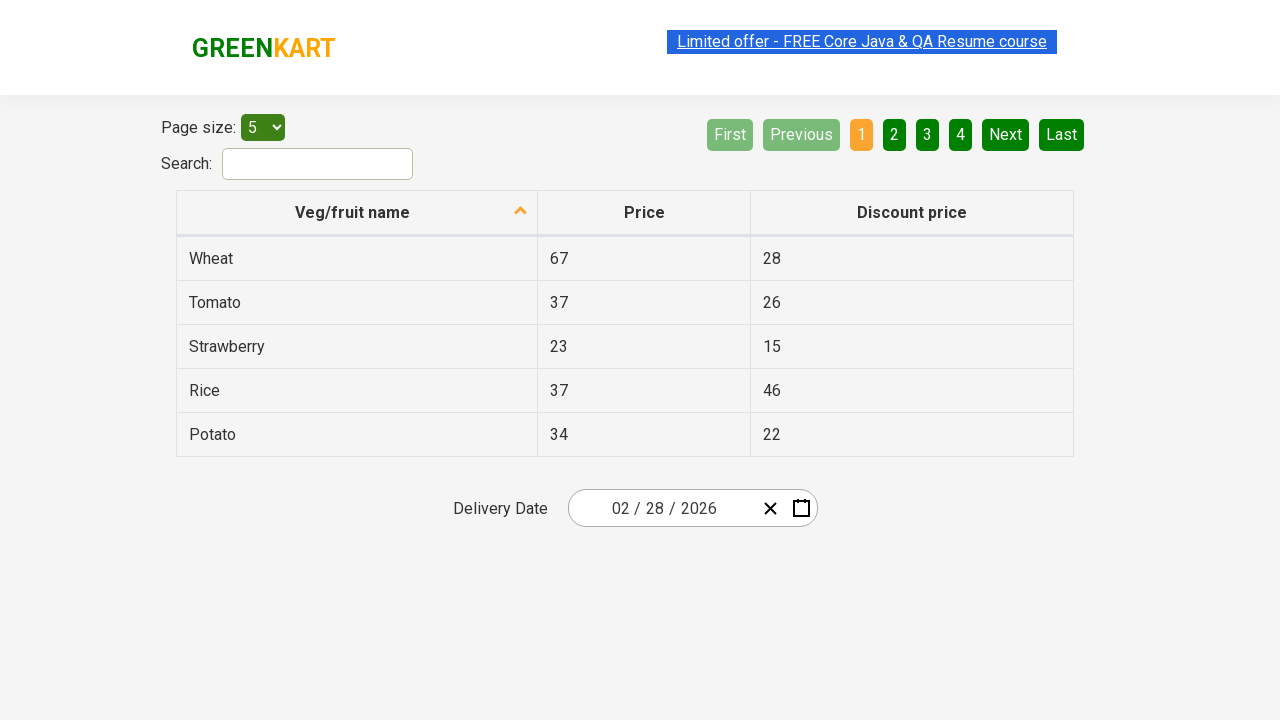

Verified price column is visible in row 2
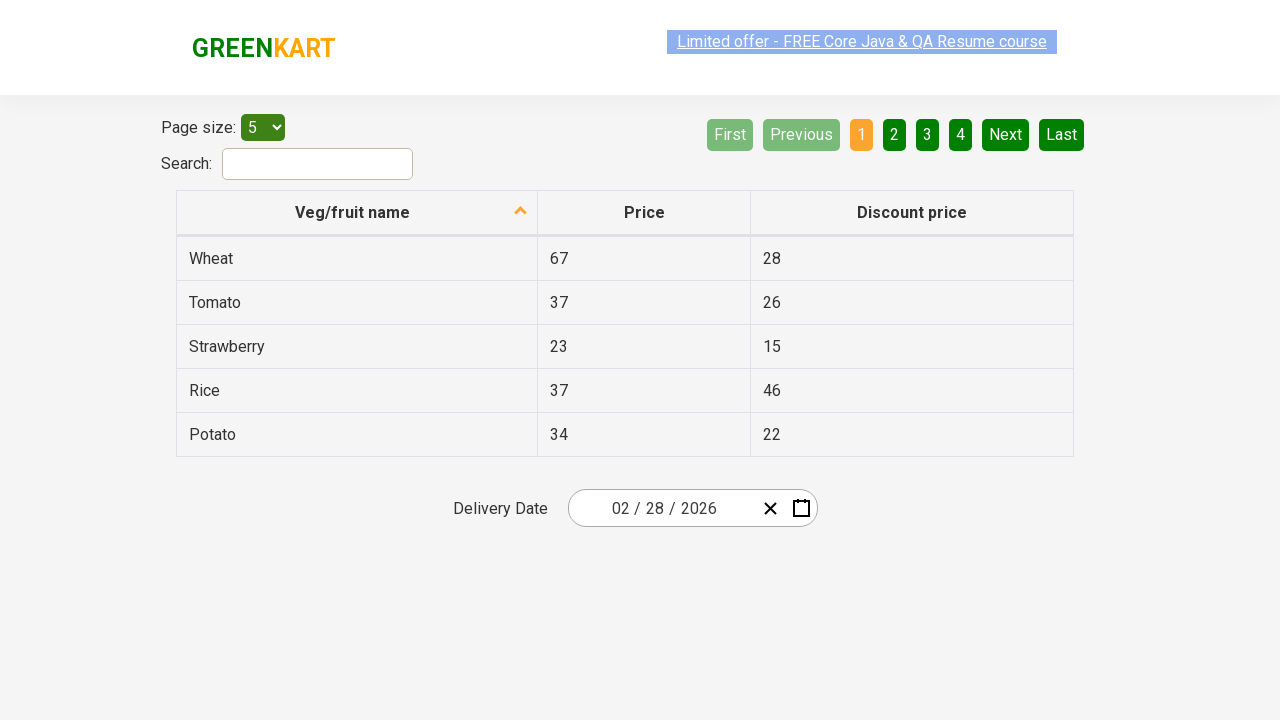

Verified discount price column is visible in row 2
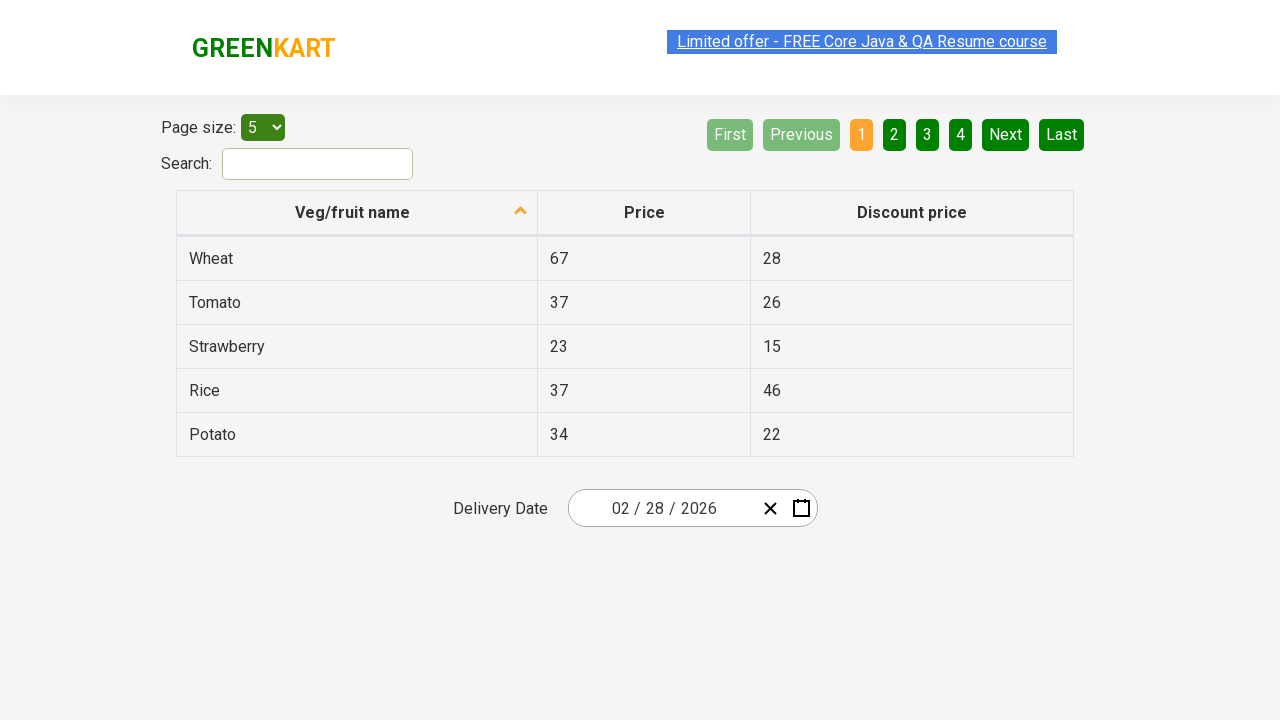

Verified product name column is visible in row 3
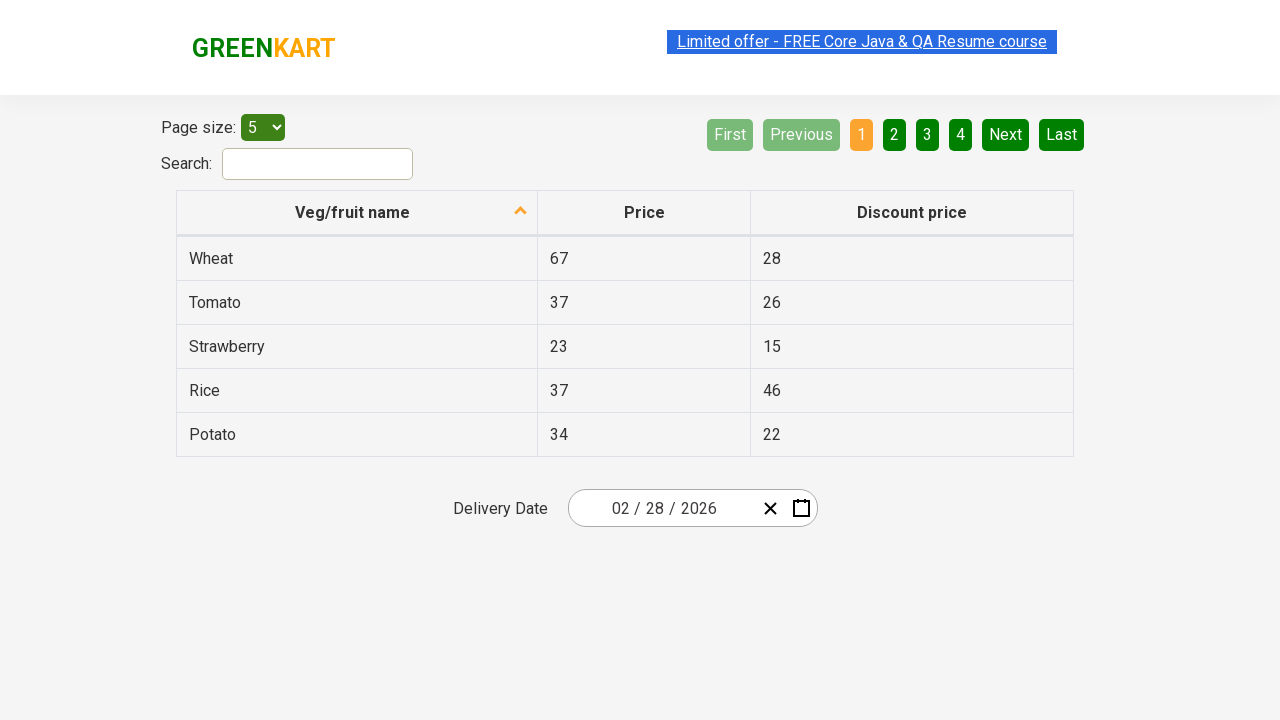

Verified price column is visible in row 3
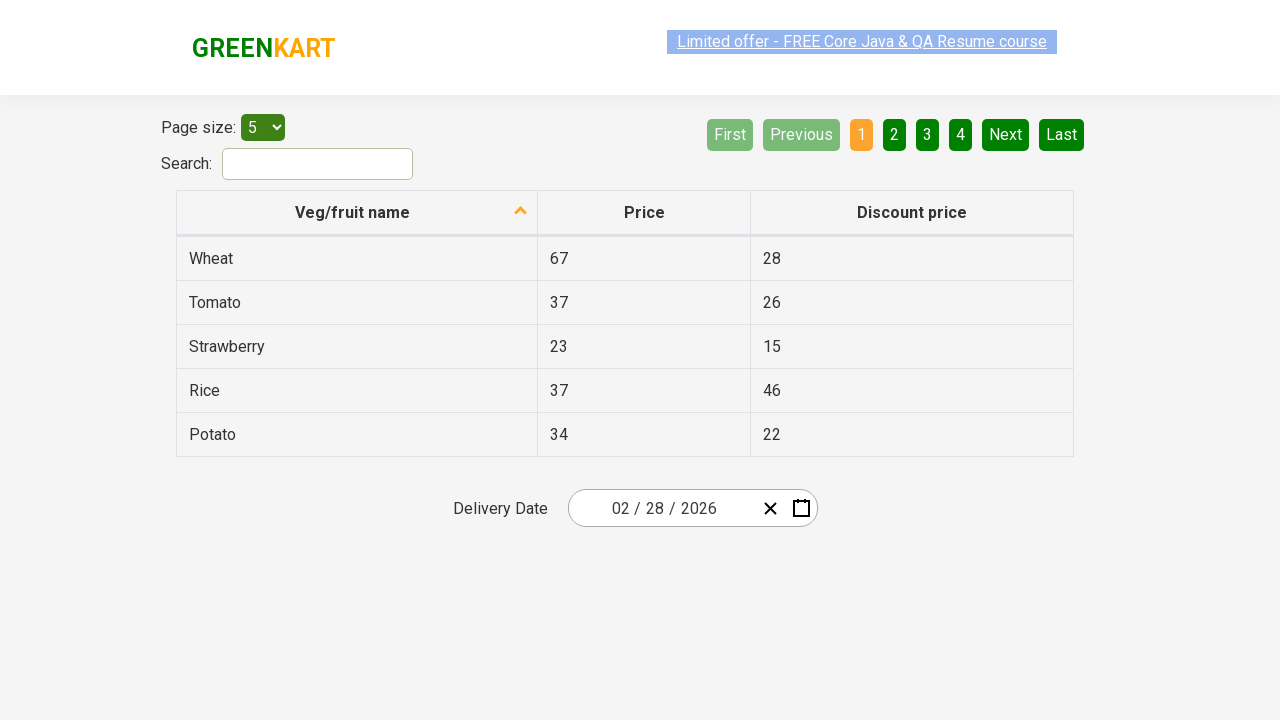

Verified discount price column is visible in row 3
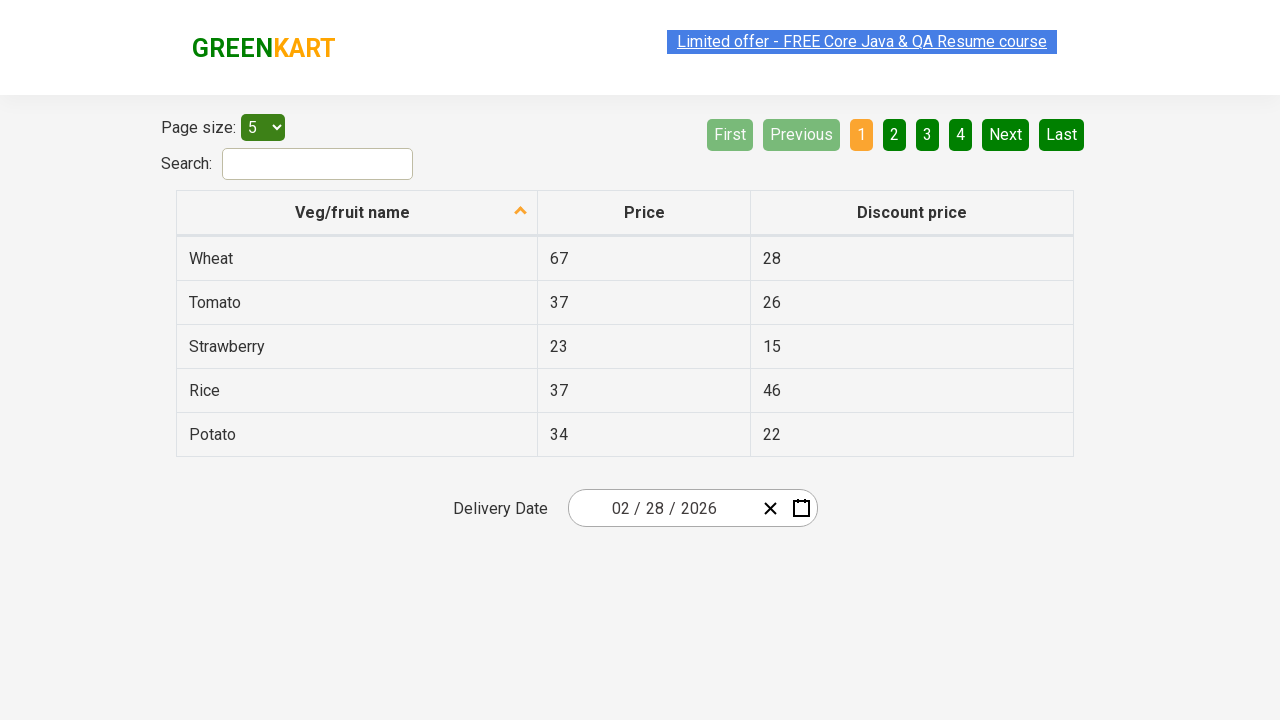

Verified product name column is visible in row 4
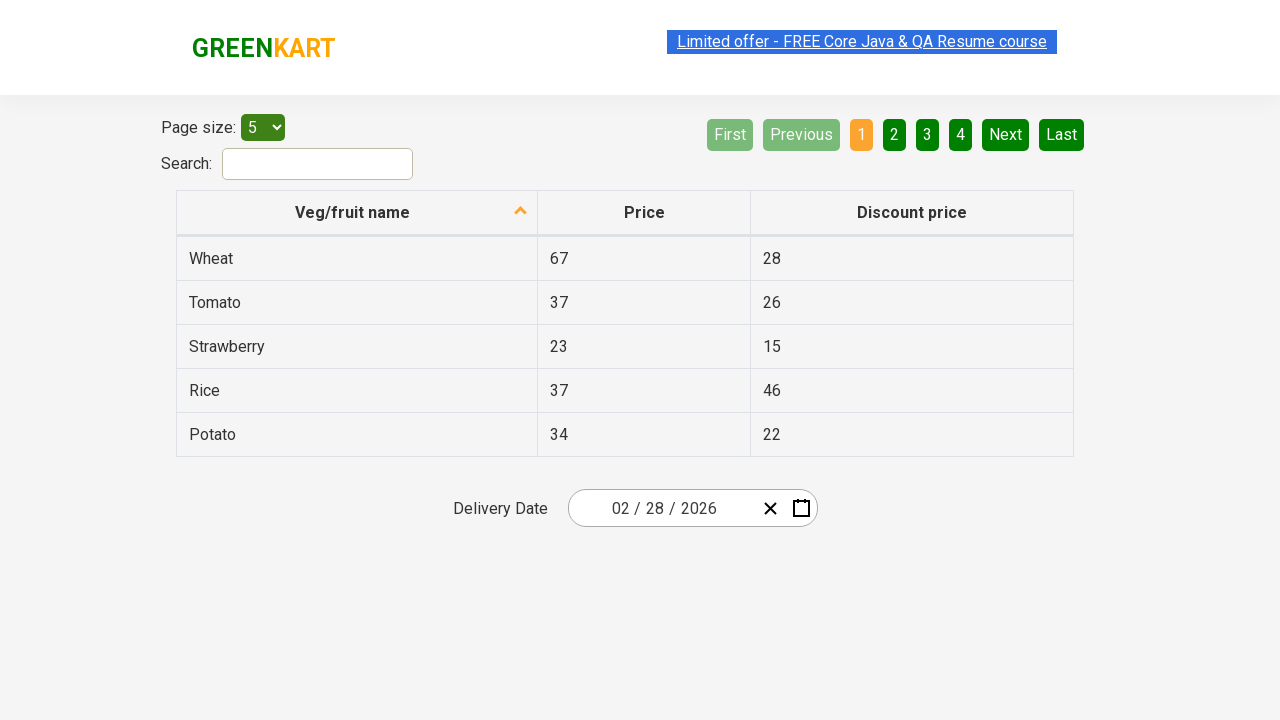

Verified price column is visible in row 4
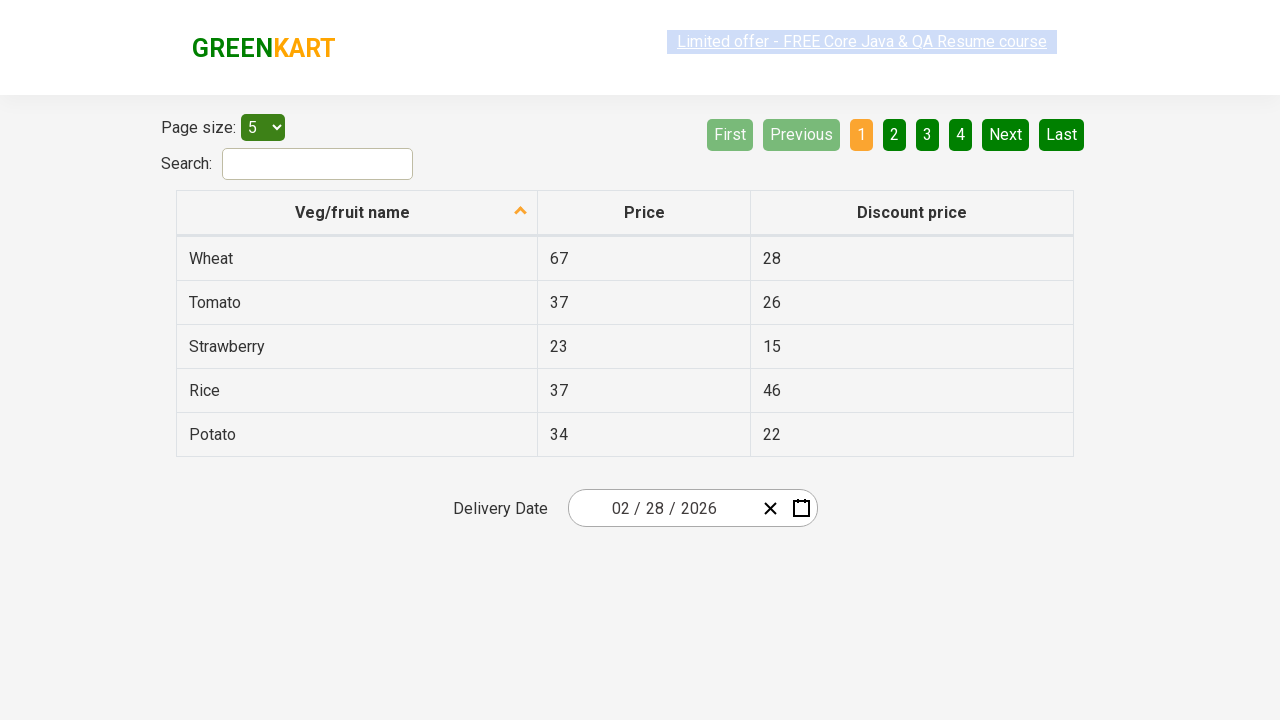

Verified discount price column is visible in row 4
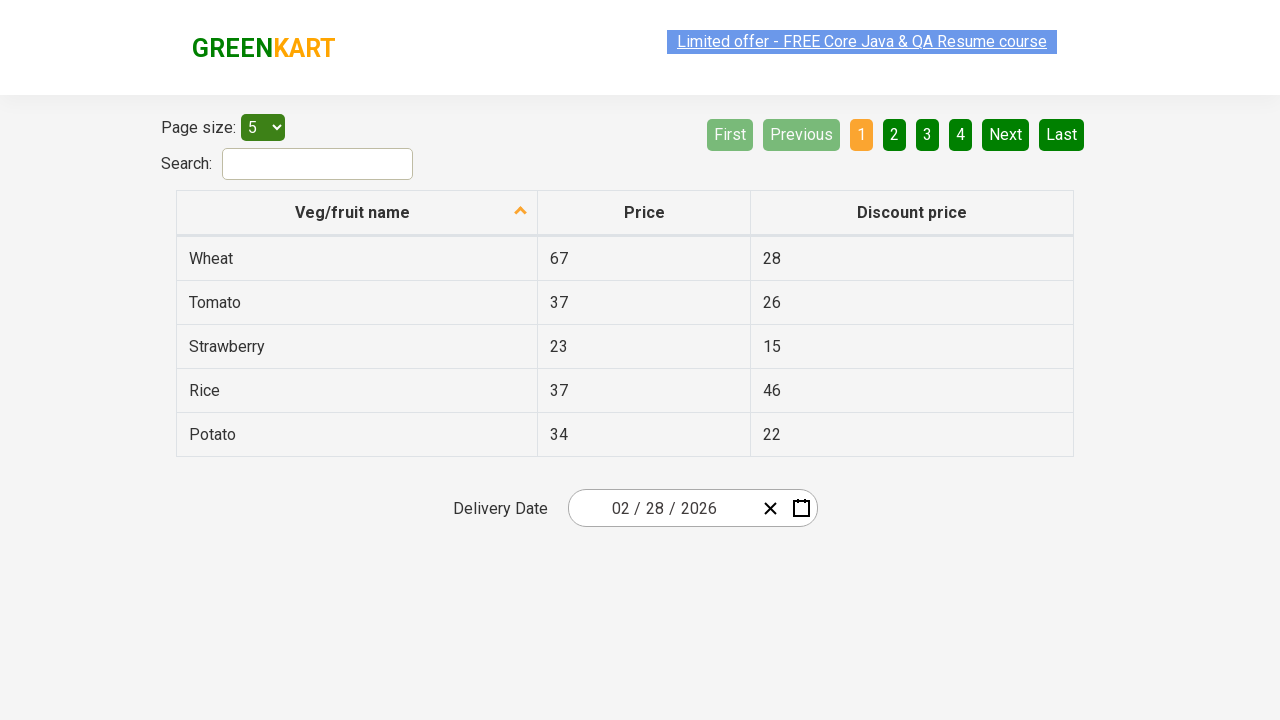

Verified product name column is visible in row 5
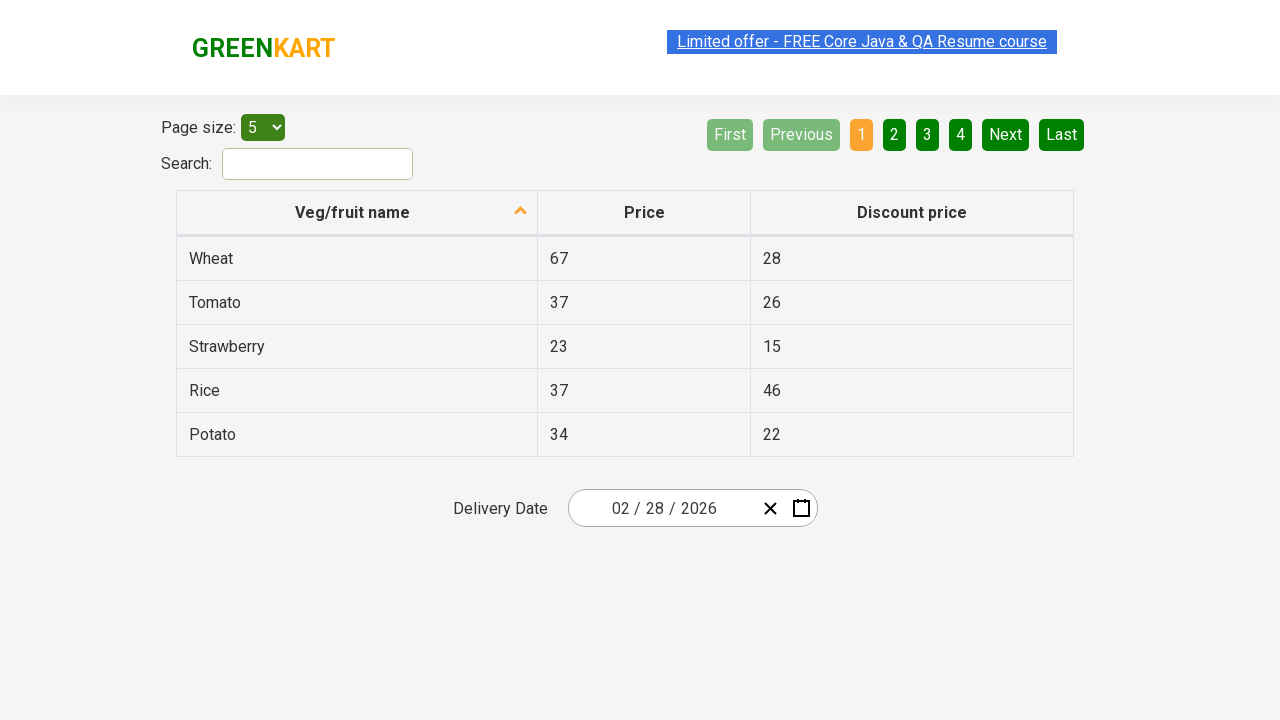

Verified price column is visible in row 5
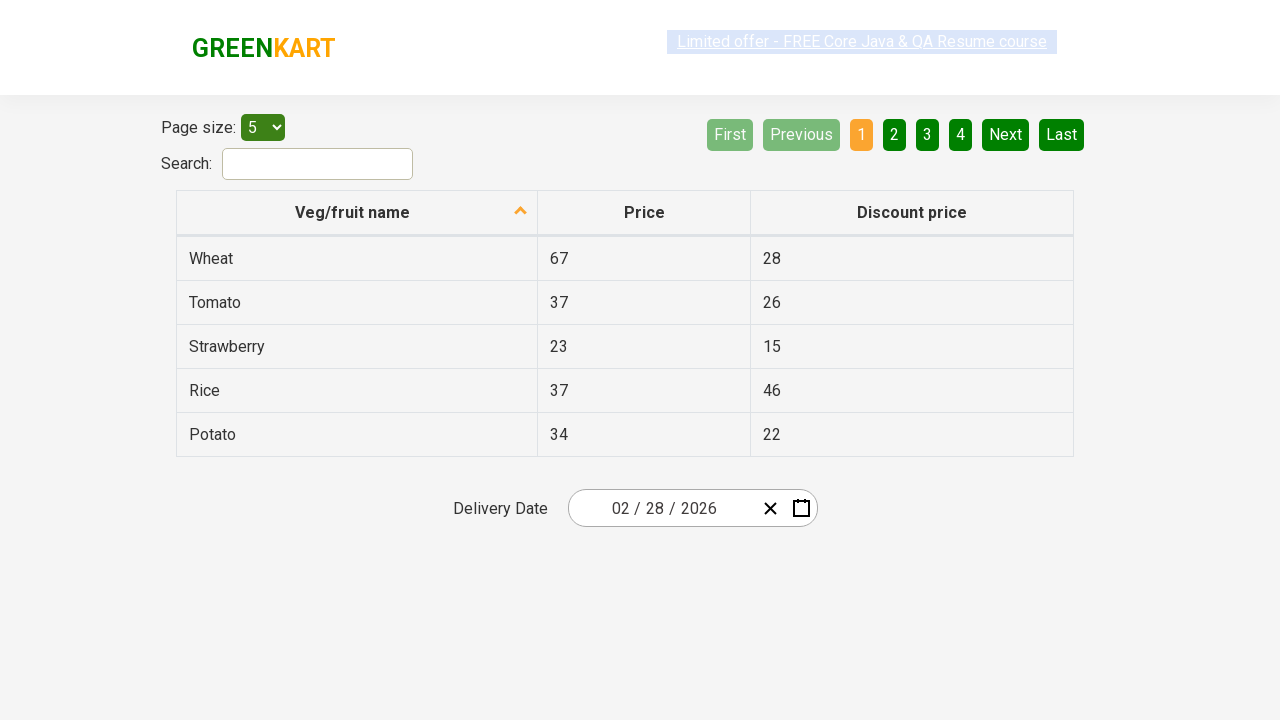

Verified discount price column is visible in row 5
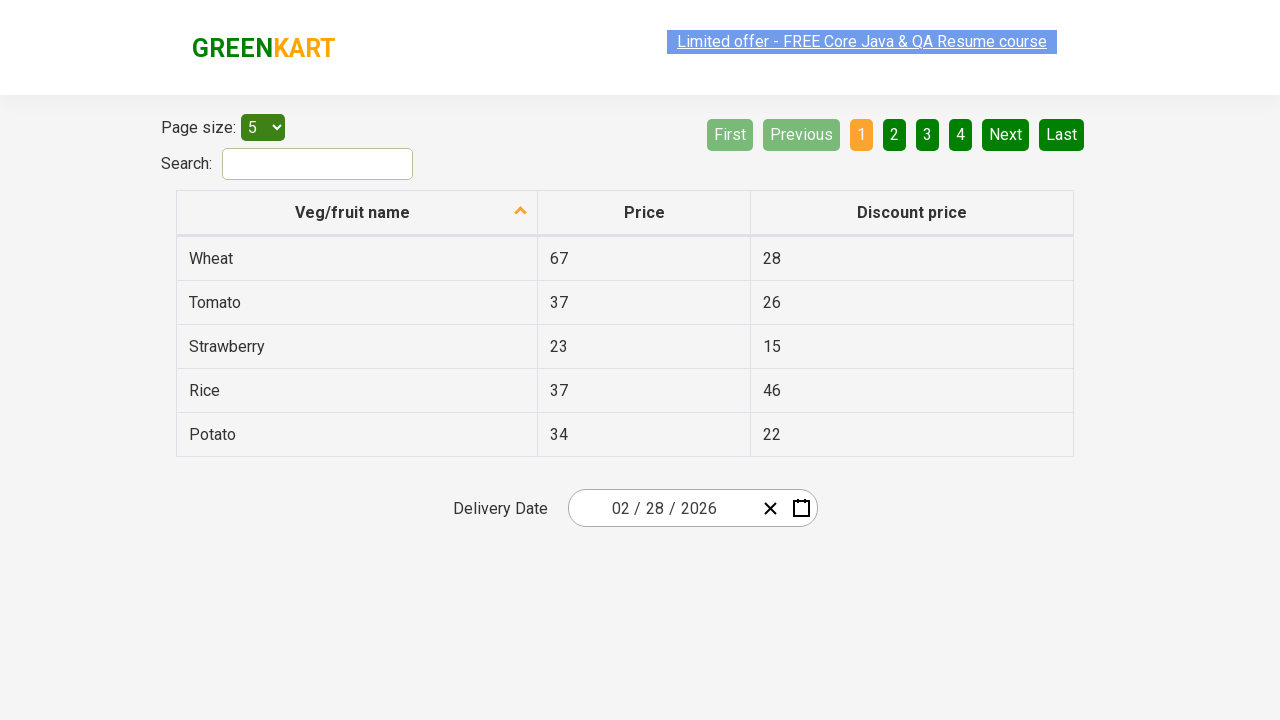

Verified product name column is visible in row 6
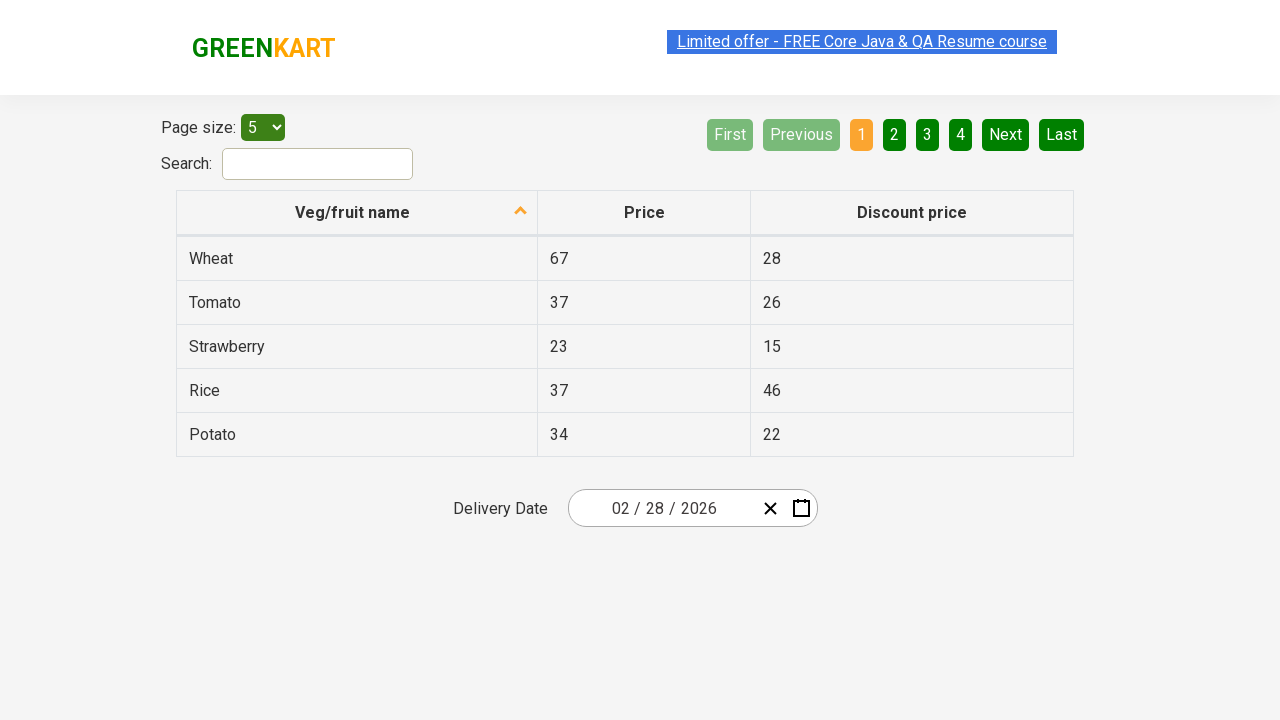

Verified price column is visible in row 6
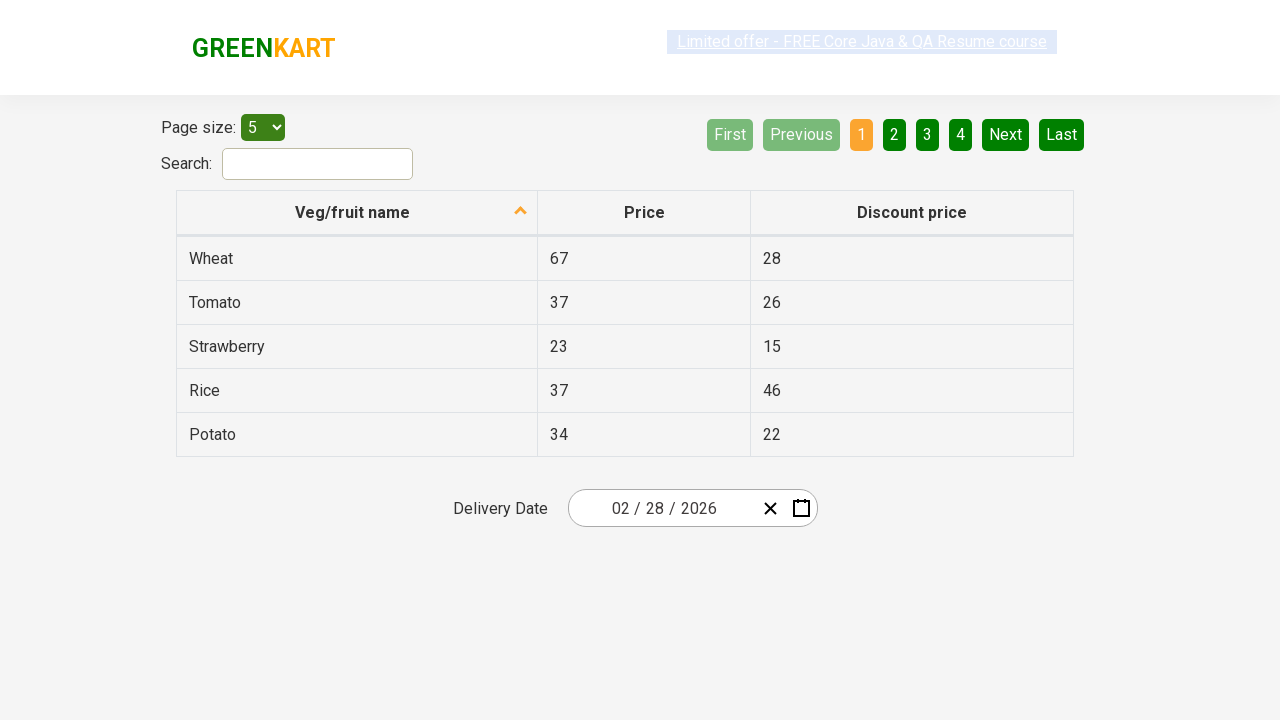

Verified discount price column is visible in row 6
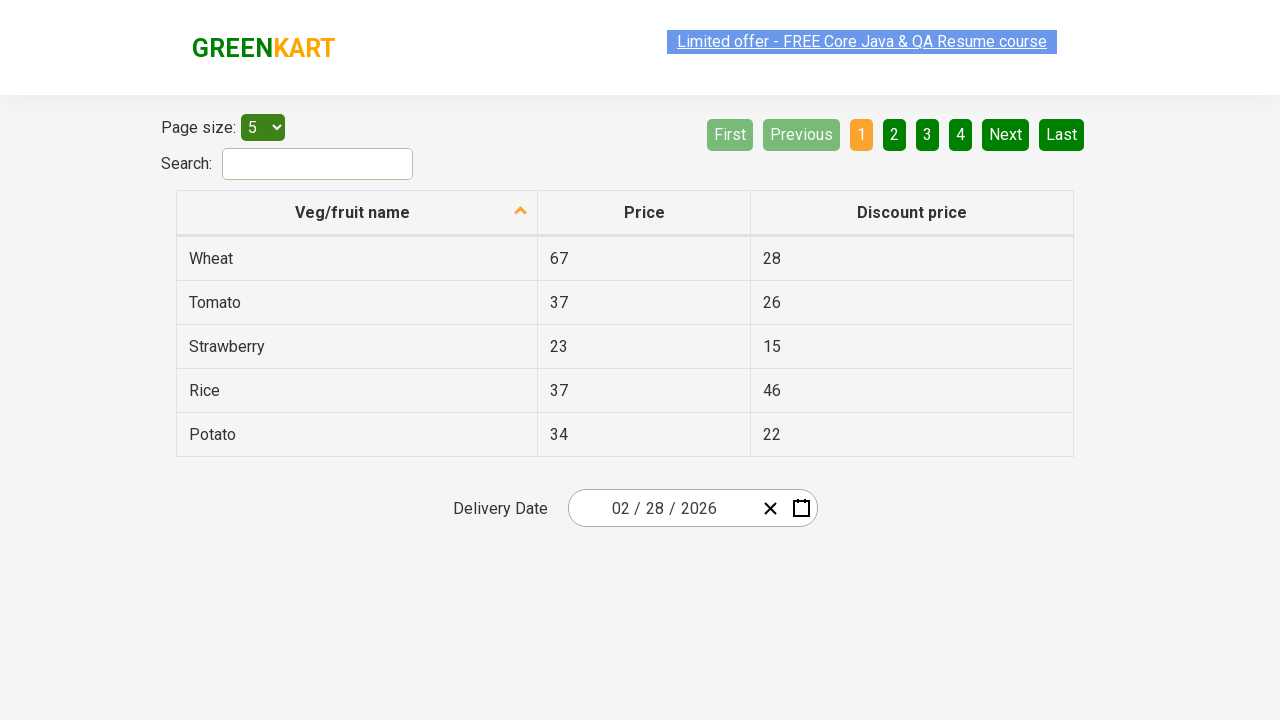

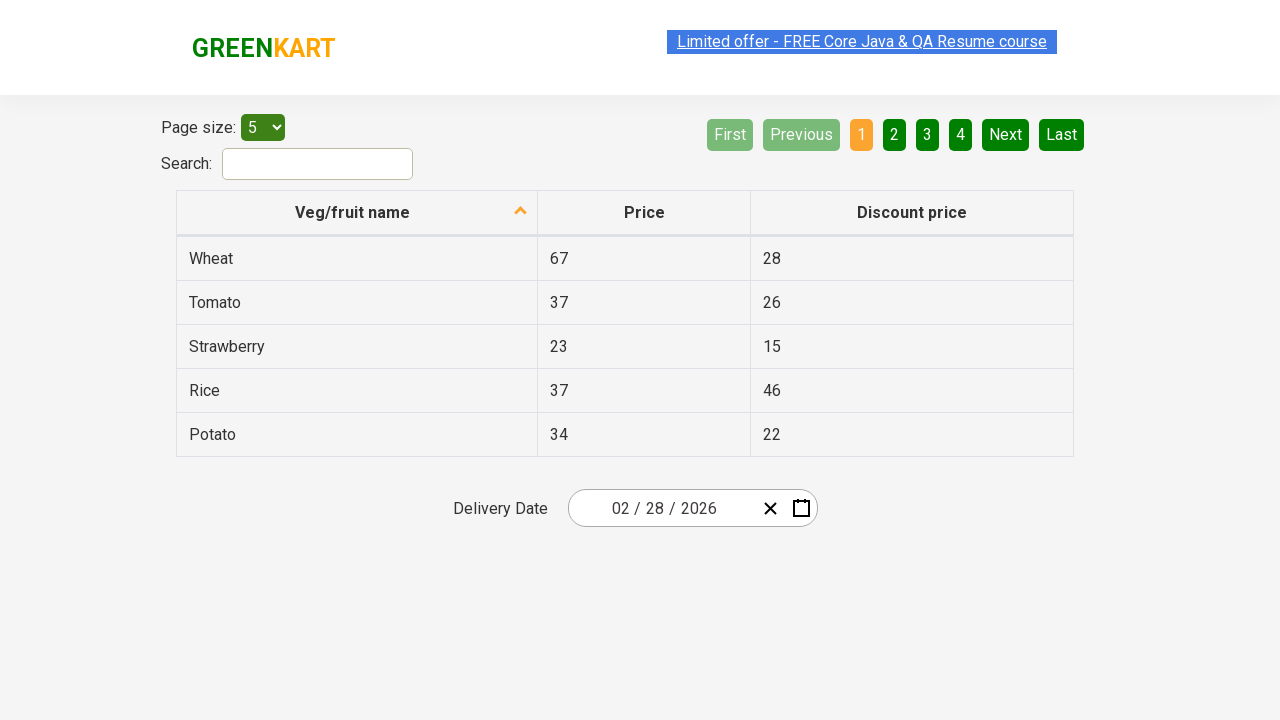